Tests the search functionality on incidecoder.com by entering a search query for "canmake" and submitting the search, then waiting for the detail page results to load.

Starting URL: https://incidecoder.com/

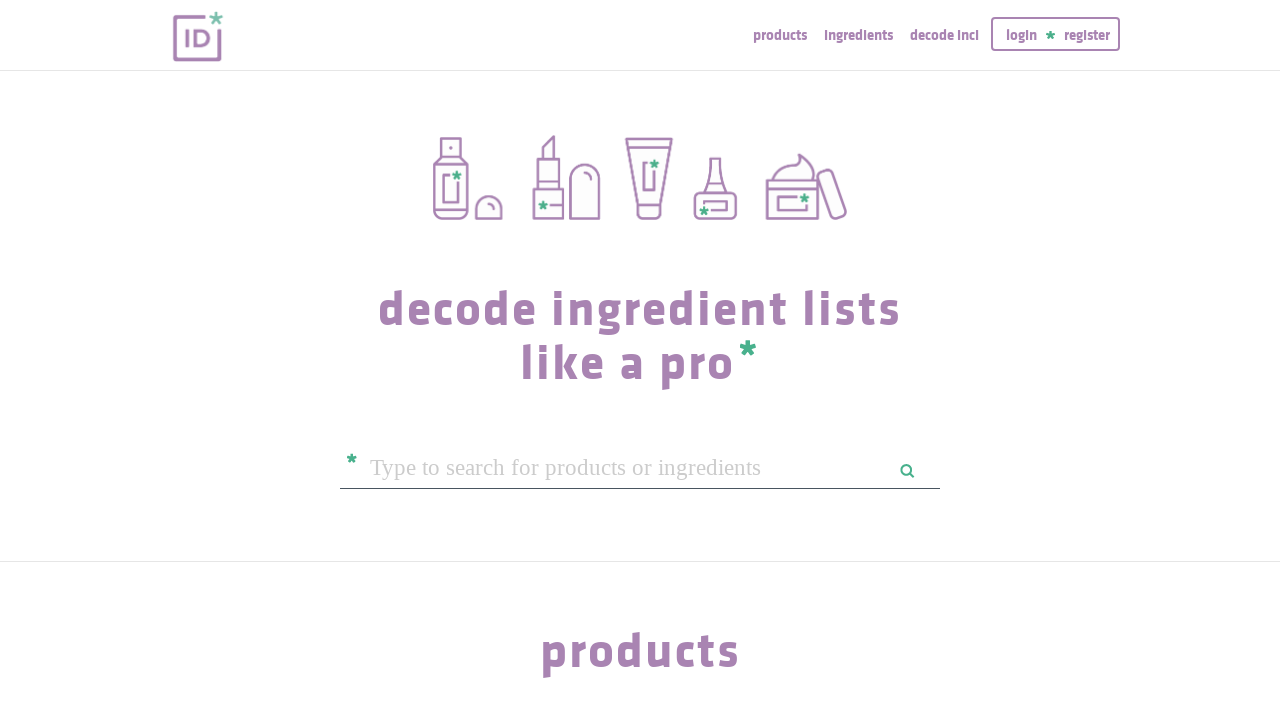

Filled search bar with 'canmake' on #query
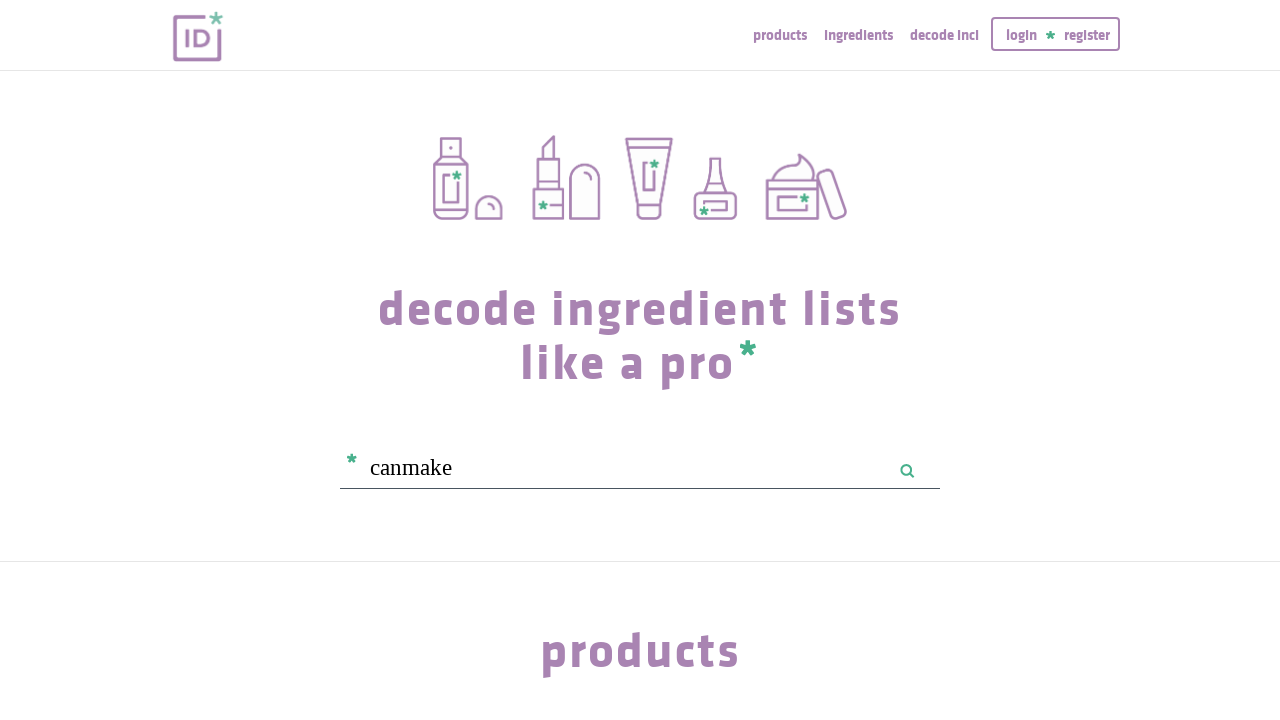

Pressed Enter to submit search query on #query
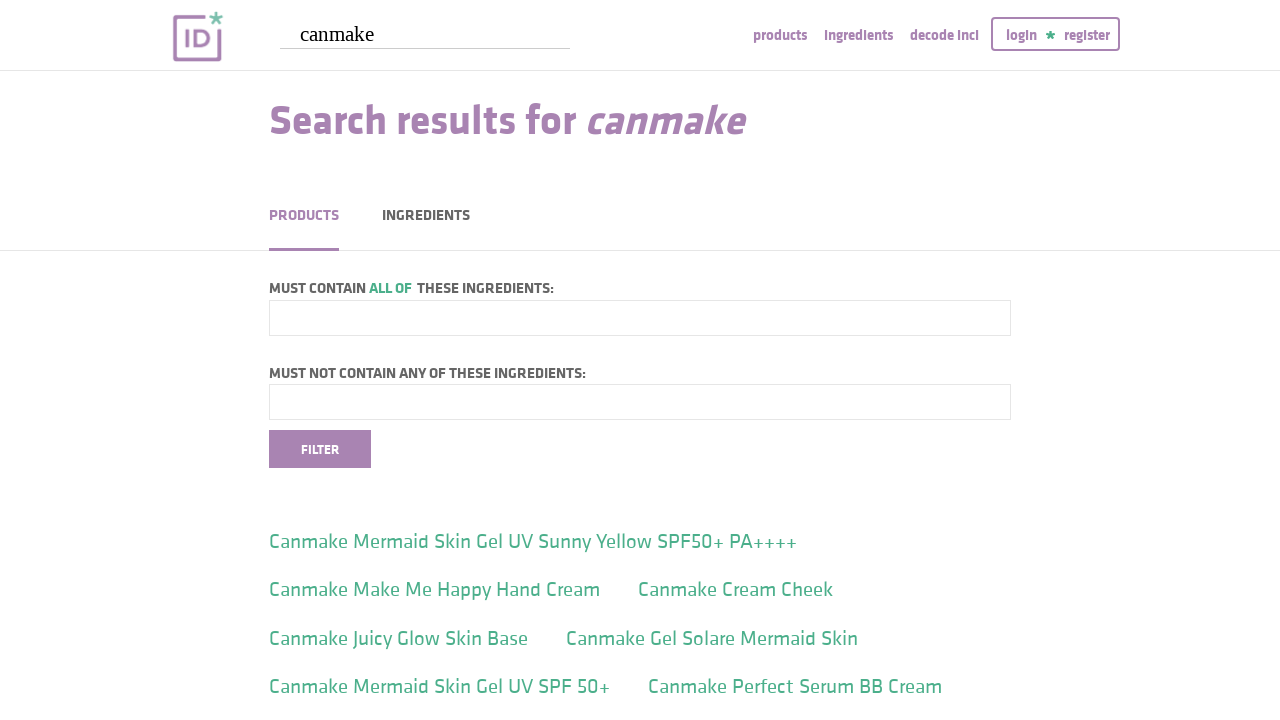

Detail page results loaded successfully
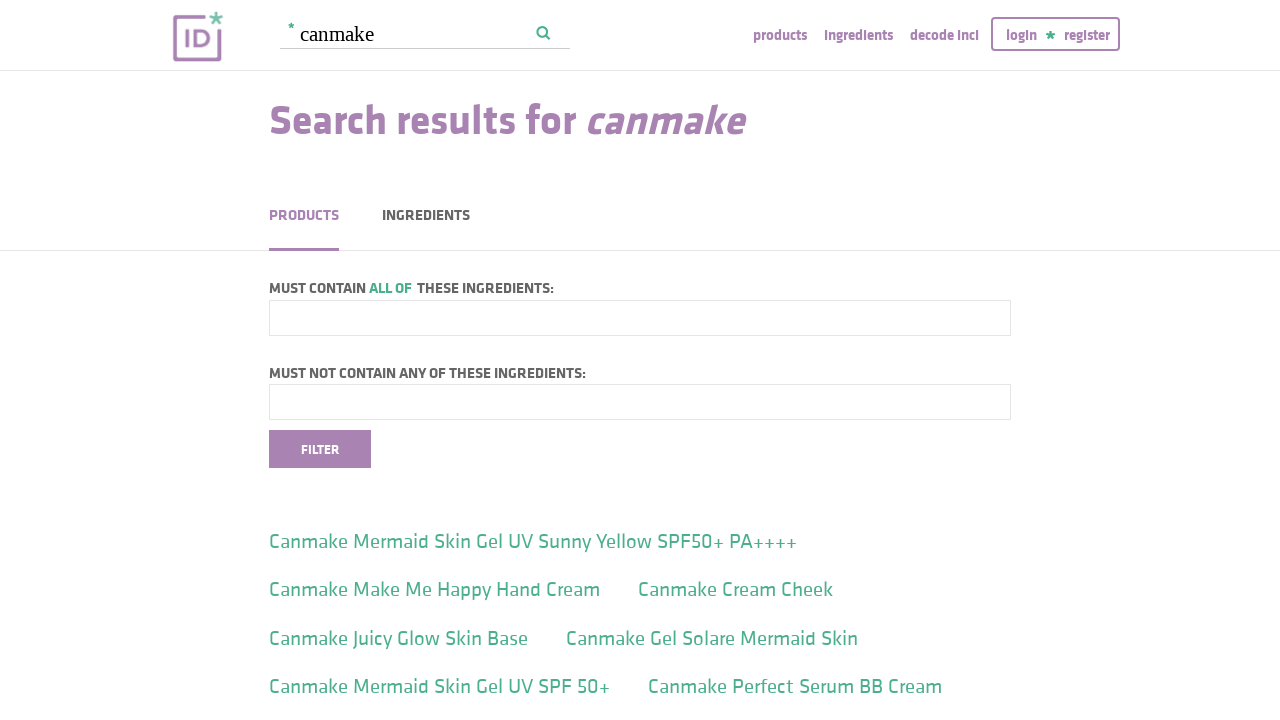

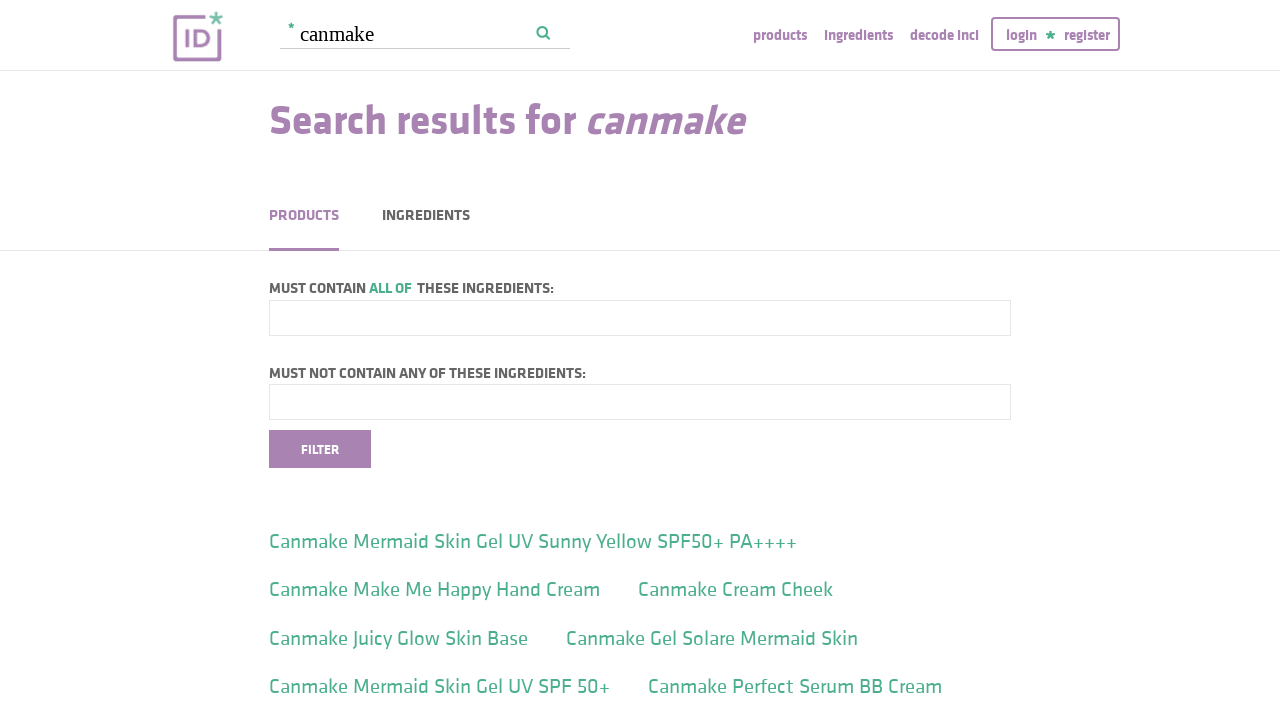